Tests the single color autocomplete input by entering "Red" and selecting it from the autocomplete suggestions.

Starting URL: https://demoqa.com/auto-complete

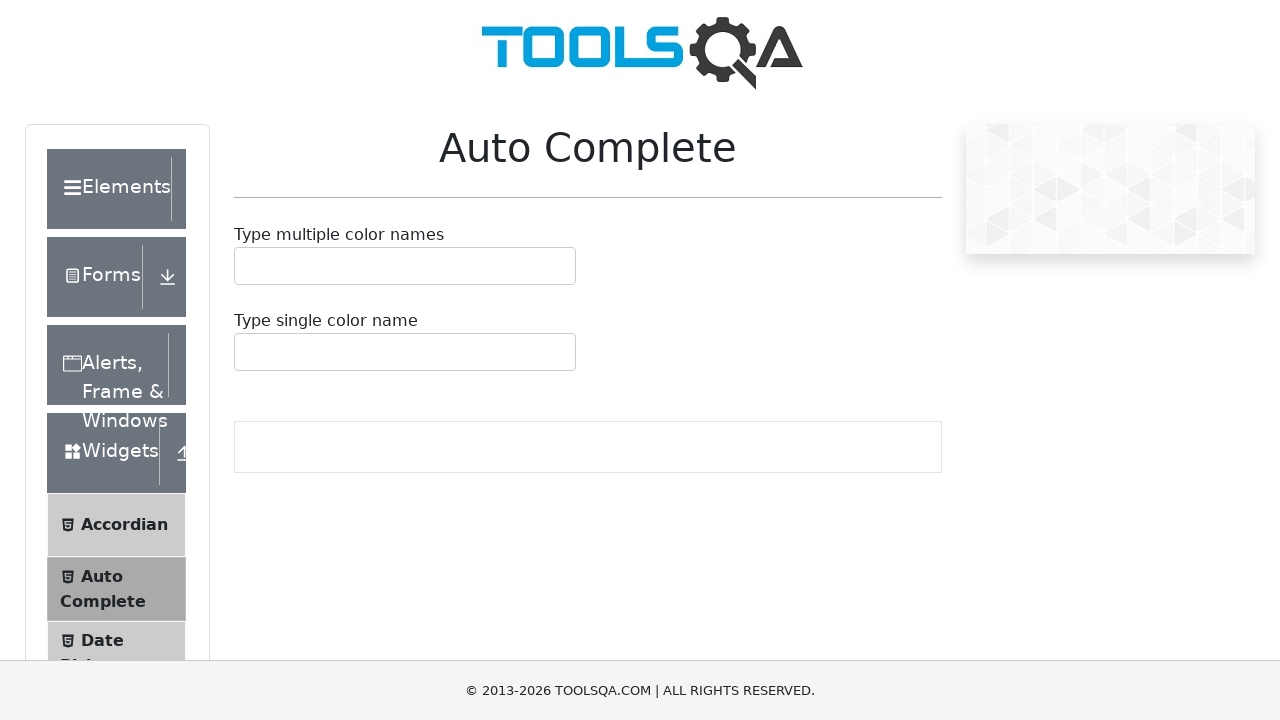

Clicked on single autocomplete input field at (247, 352) on #autoCompleteSingleInput
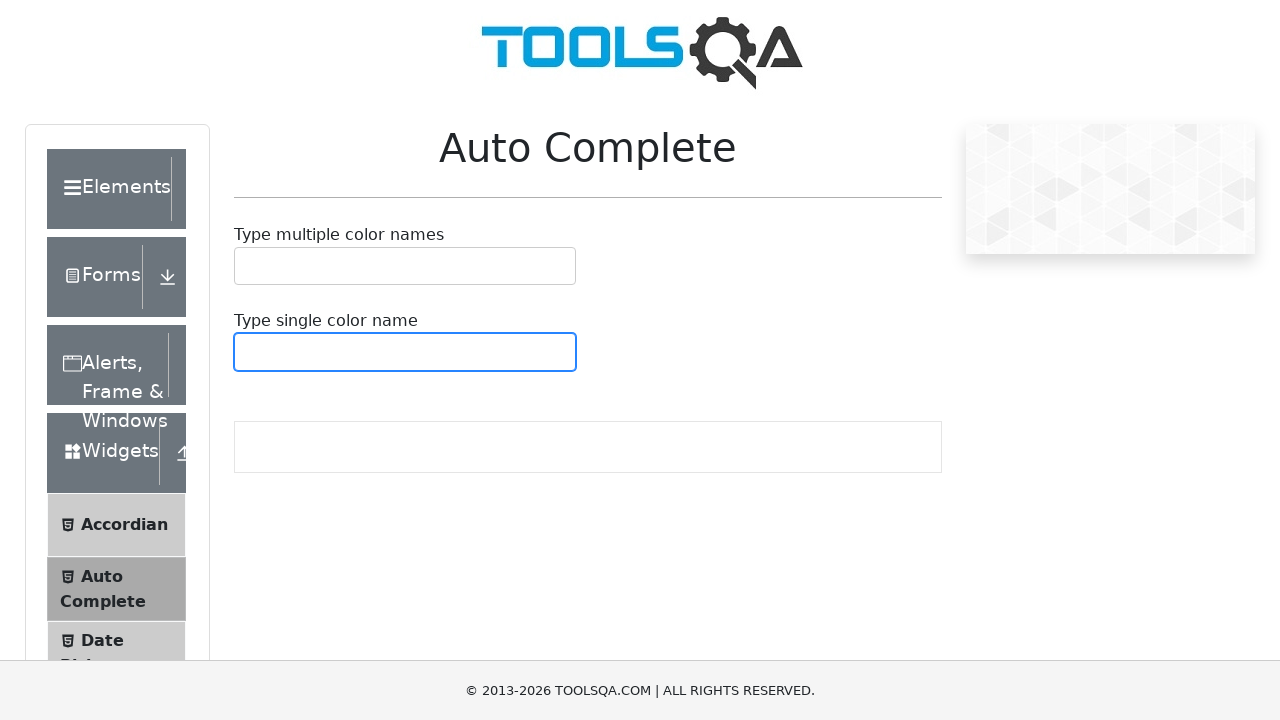

Filled autocomplete input with 'Red' on #autoCompleteSingleInput
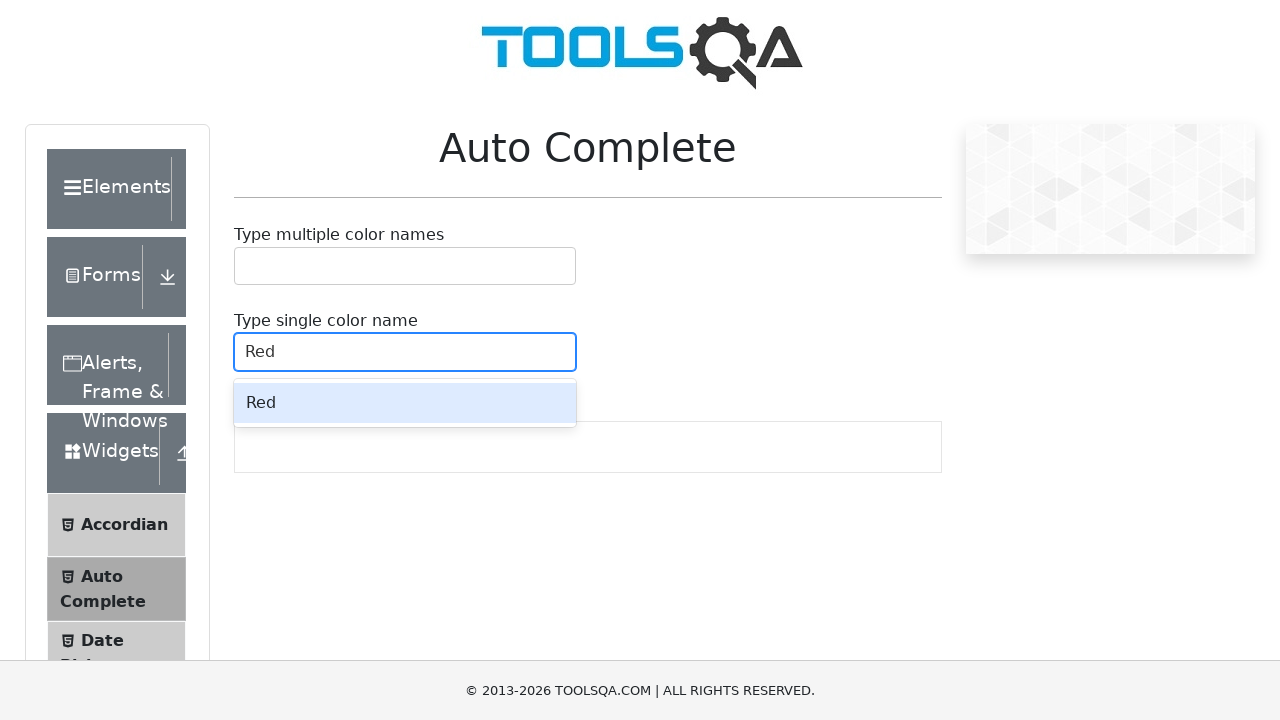

Autocomplete suggestions appeared
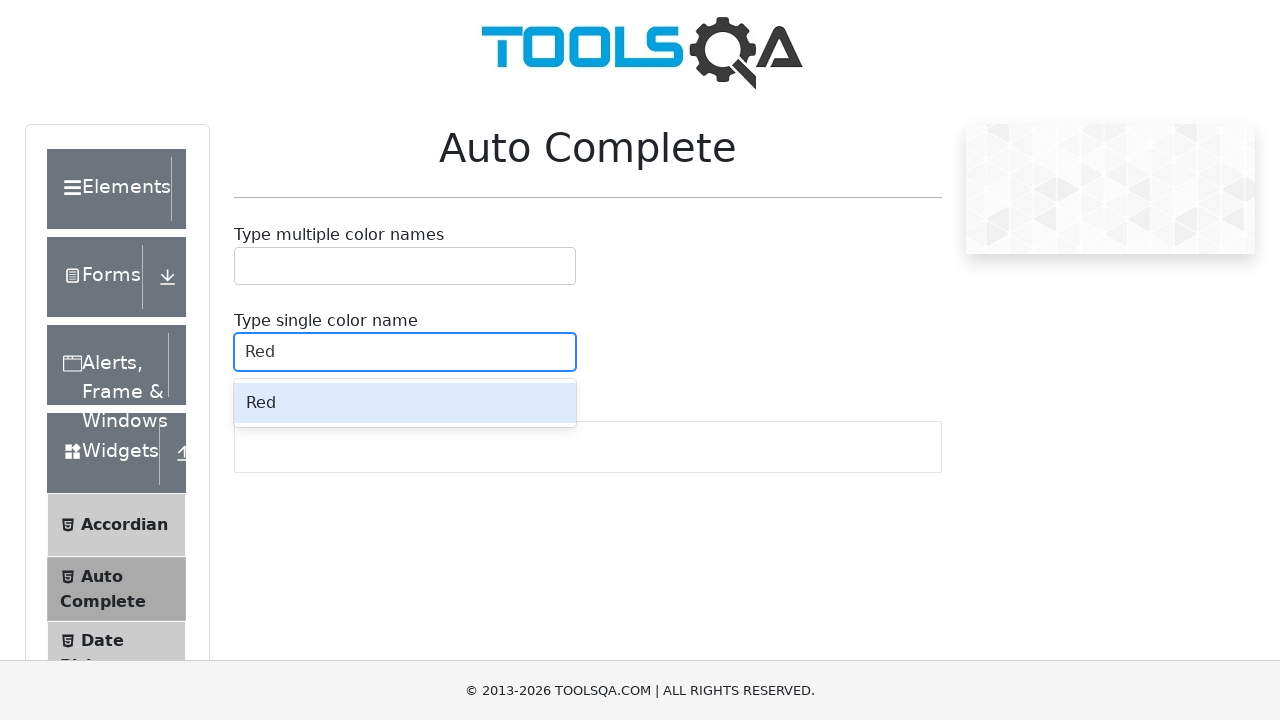

Selected 'Red' from autocomplete suggestions at (405, 403) on .auto-complete__option:has-text('Red')
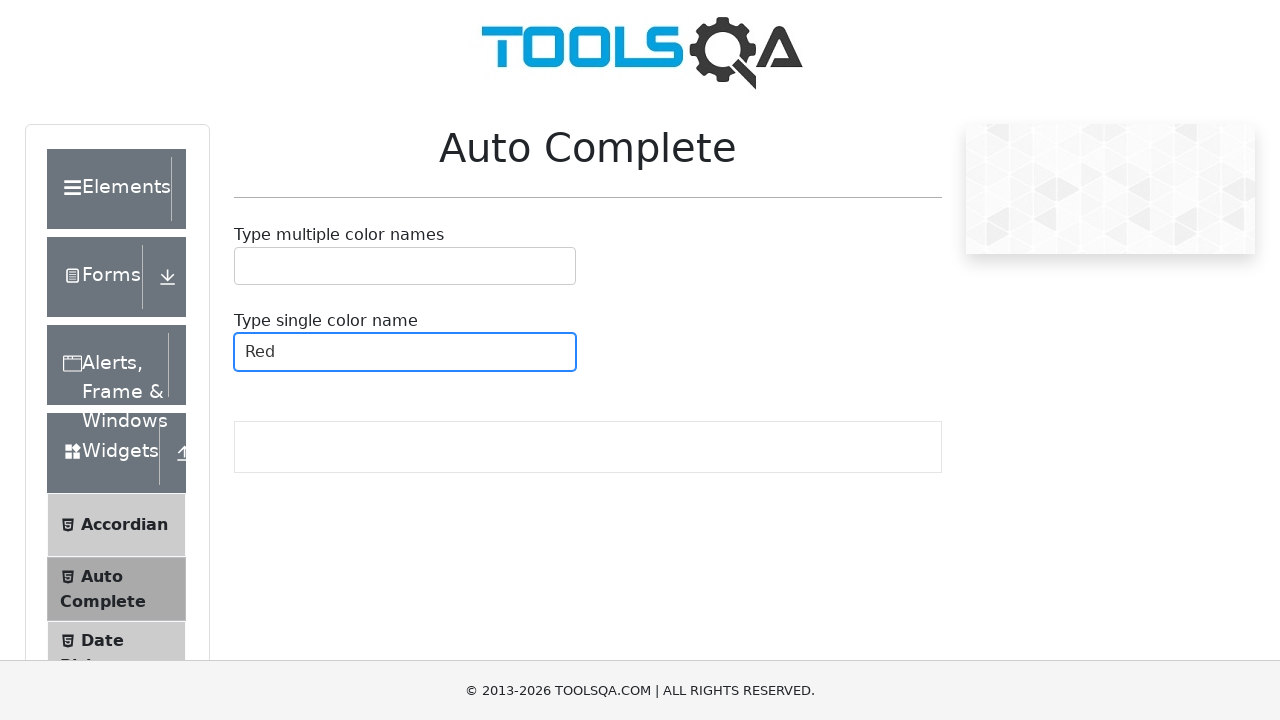

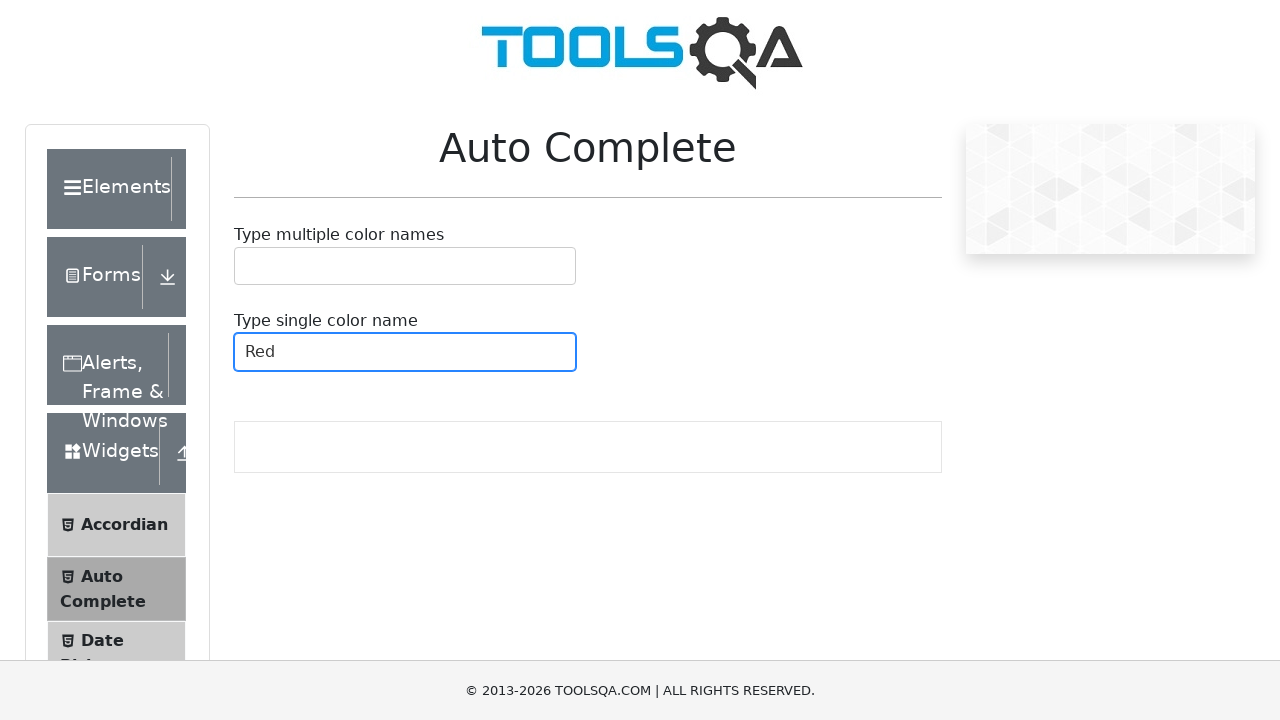